Tests filtering to display only active (non-completed) items

Starting URL: https://demo.playwright.dev/todomvc

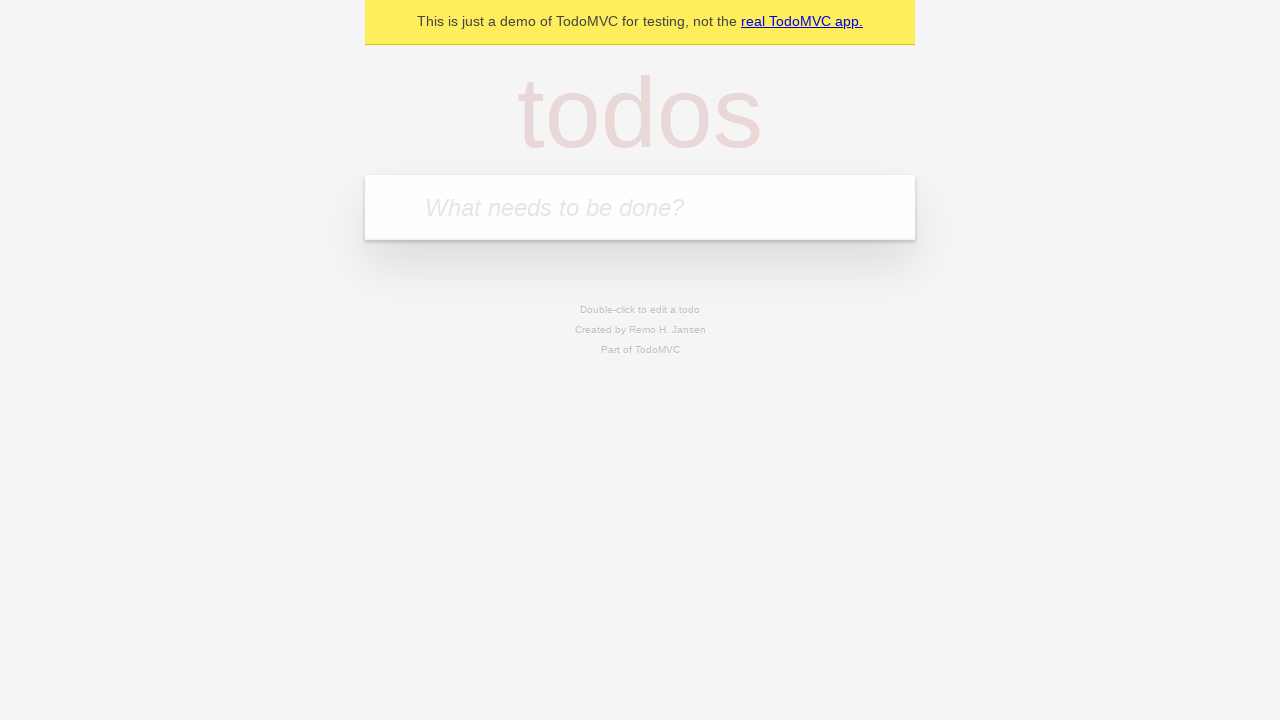

Filled todo input with 'buy some cheese' on internal:attr=[placeholder="What needs to be done?"i]
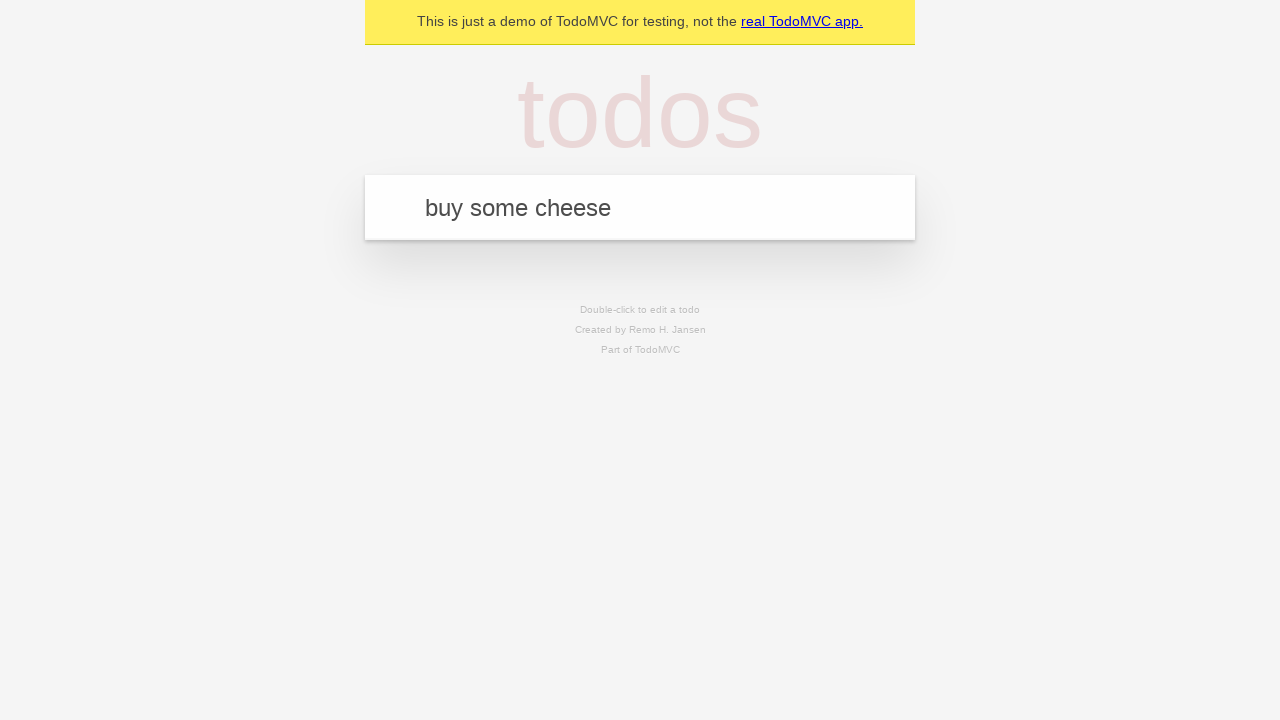

Pressed Enter to add 'buy some cheese' to todo list on internal:attr=[placeholder="What needs to be done?"i]
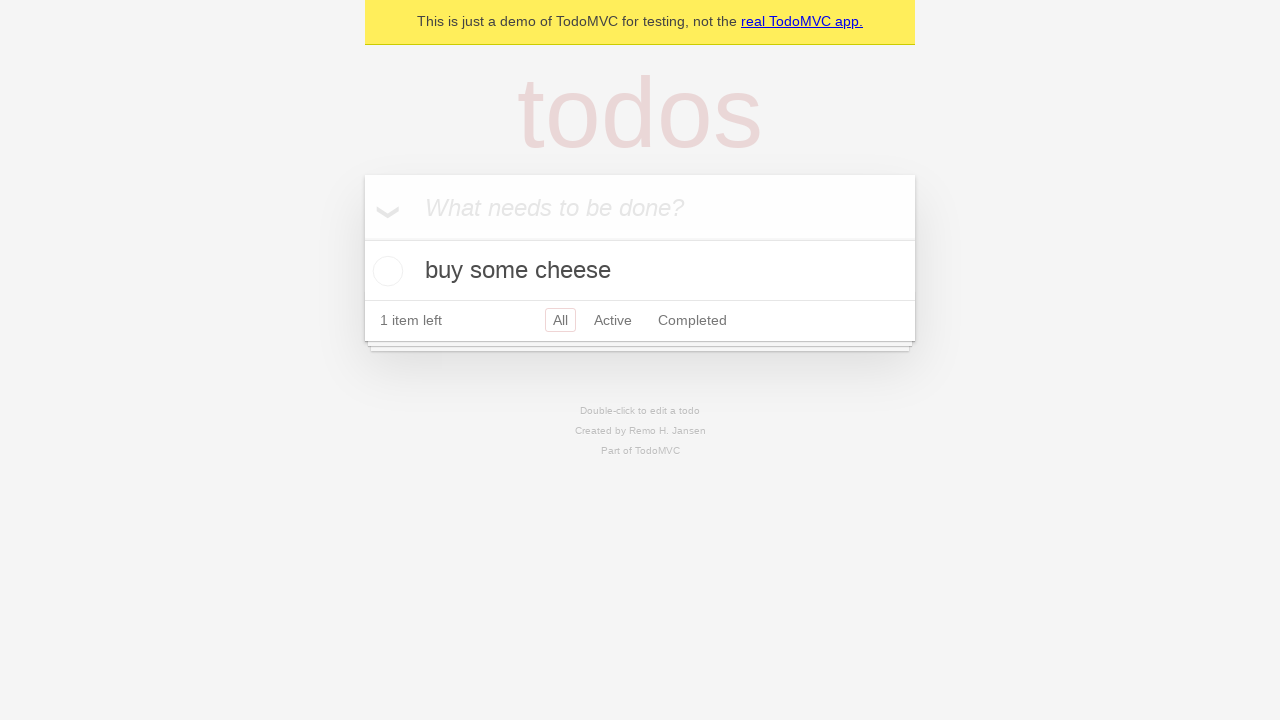

Filled todo input with 'feed the cat' on internal:attr=[placeholder="What needs to be done?"i]
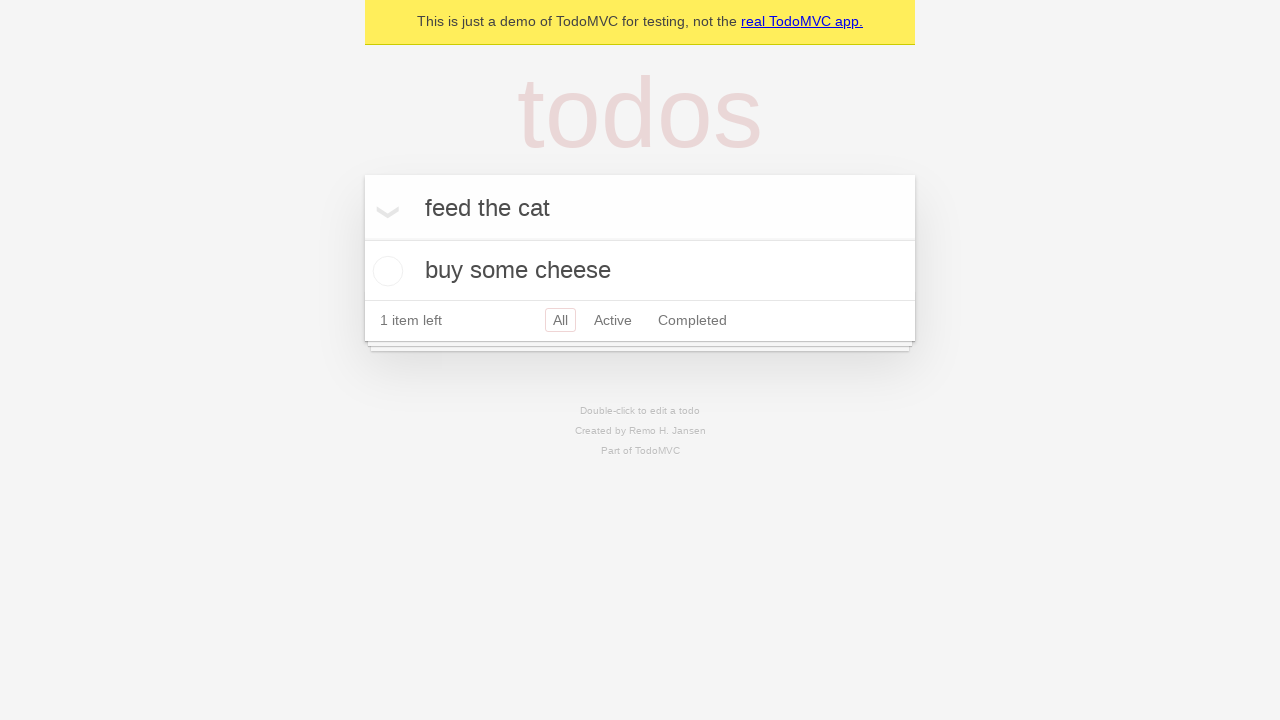

Pressed Enter to add 'feed the cat' to todo list on internal:attr=[placeholder="What needs to be done?"i]
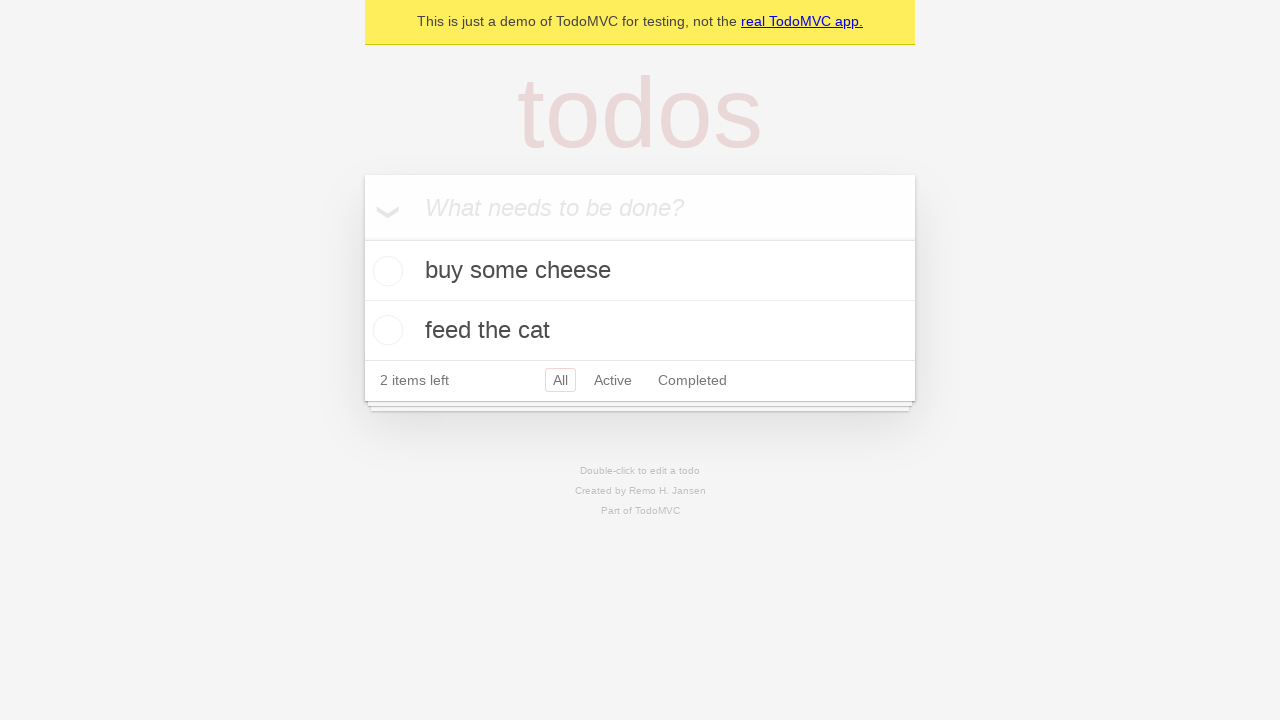

Filled todo input with 'book a doctors appointment' on internal:attr=[placeholder="What needs to be done?"i]
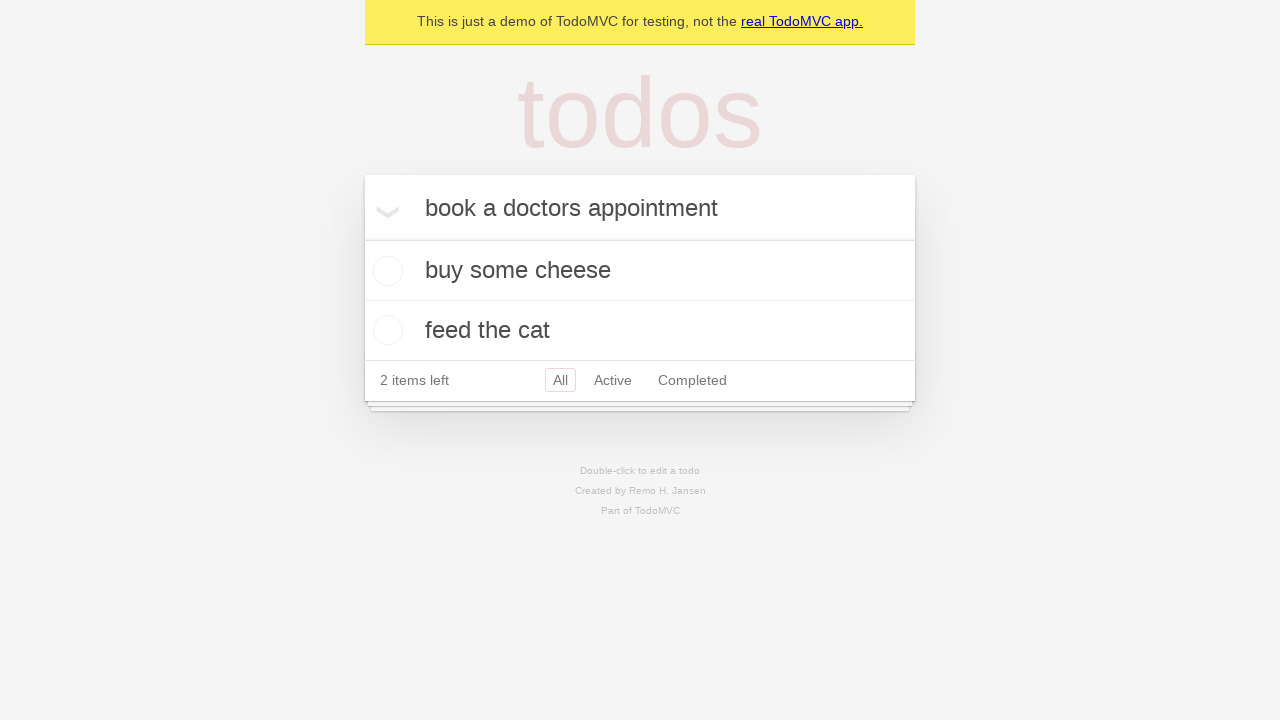

Pressed Enter to add 'book a doctors appointment' to todo list on internal:attr=[placeholder="What needs to be done?"i]
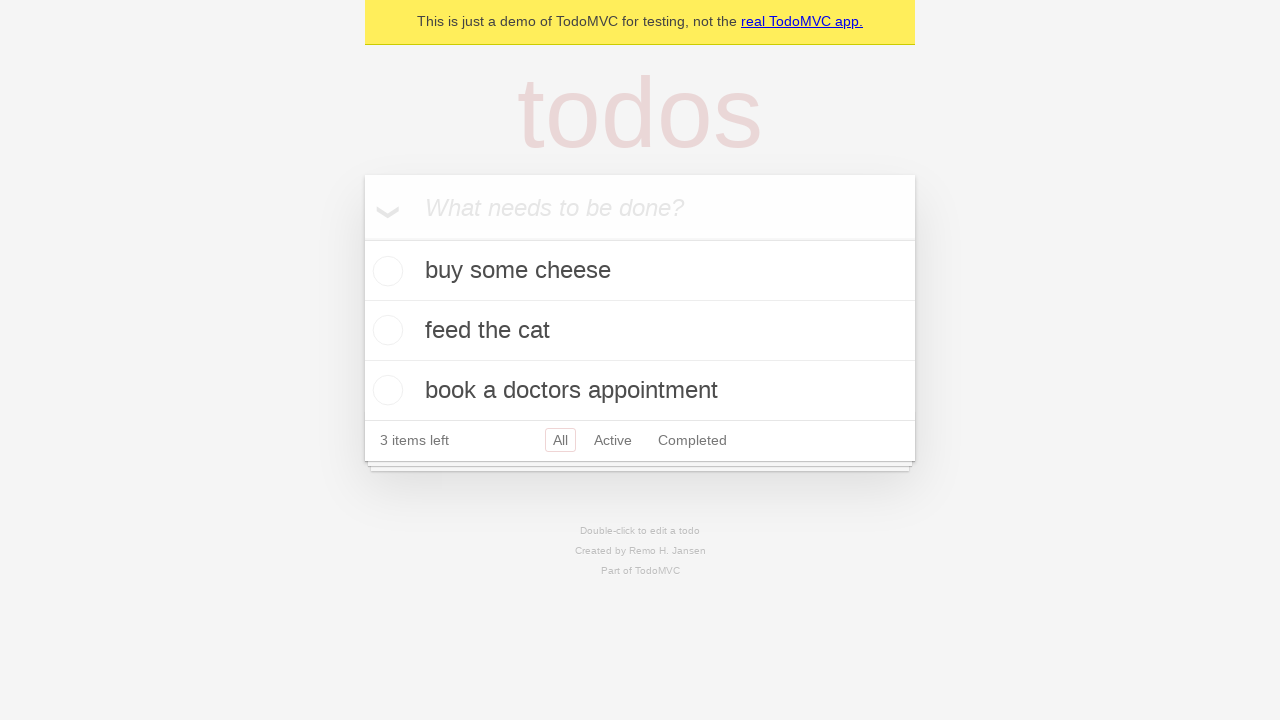

Checked the second todo item to mark it as complete at (385, 330) on internal:testid=[data-testid="todo-item"s] >> nth=1 >> internal:role=checkbox
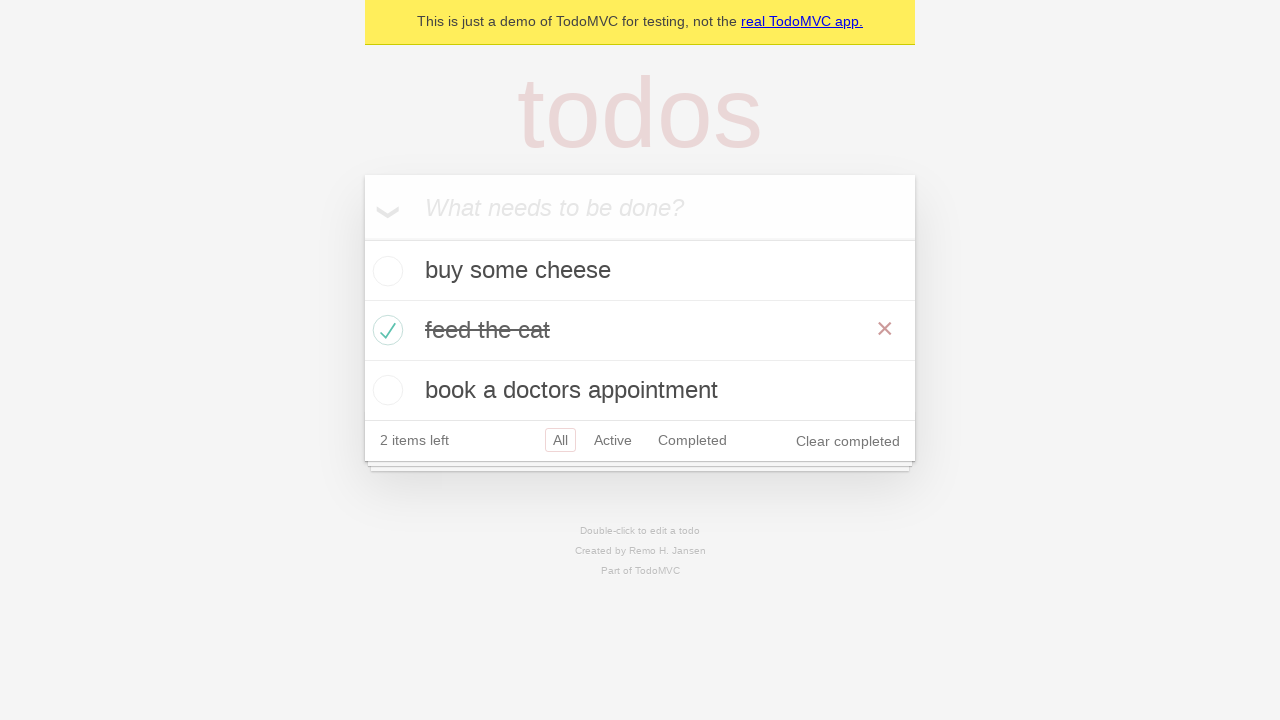

Clicked the Active filter link at (613, 440) on internal:role=link[name="Active"i]
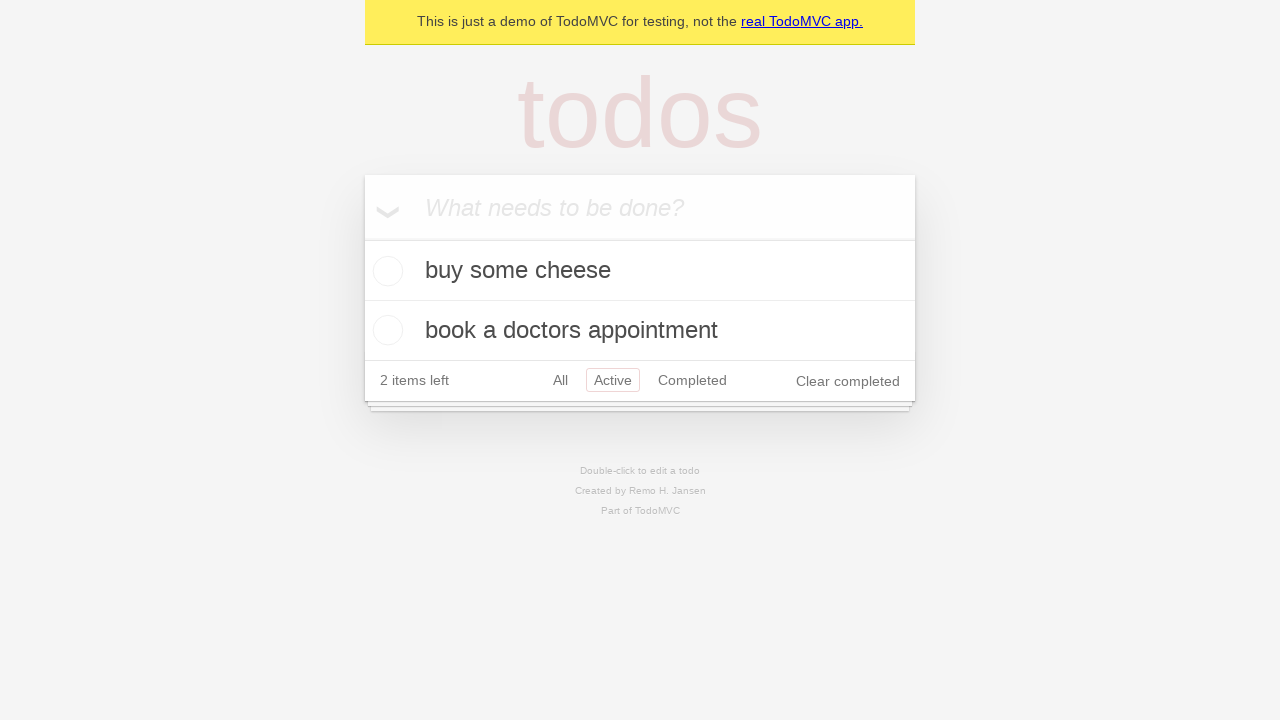

Waited for Active filter to apply
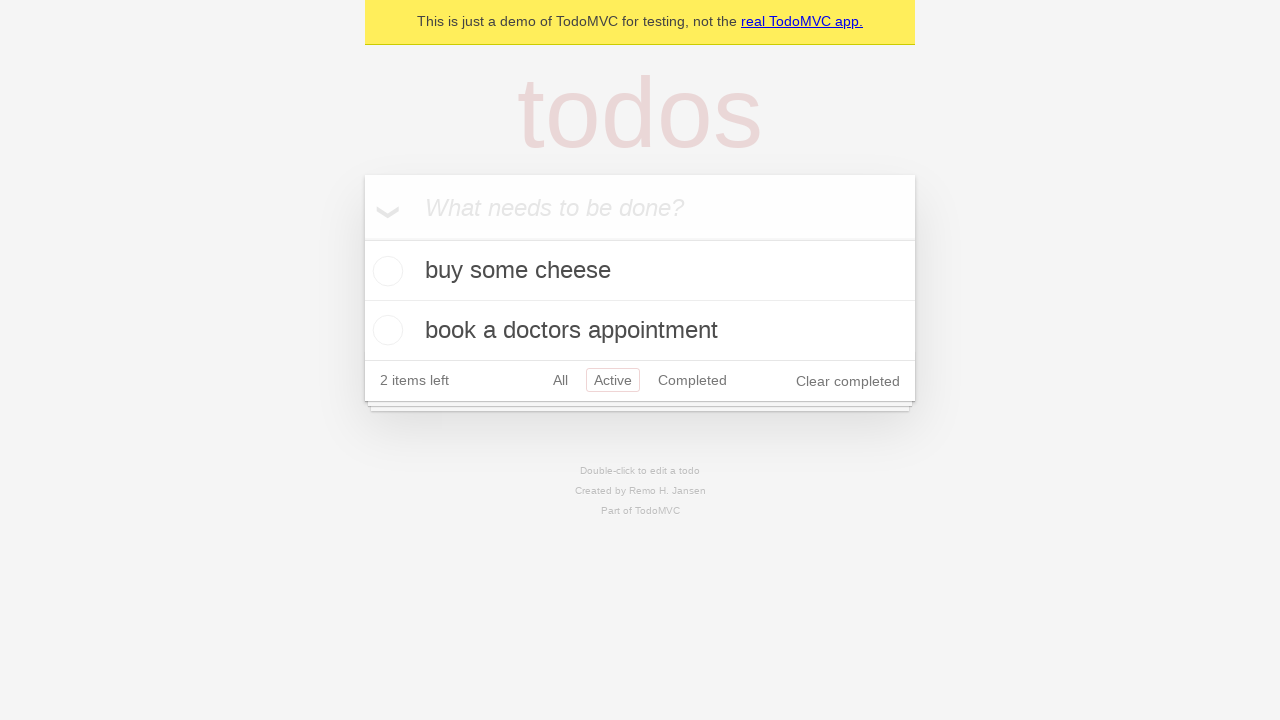

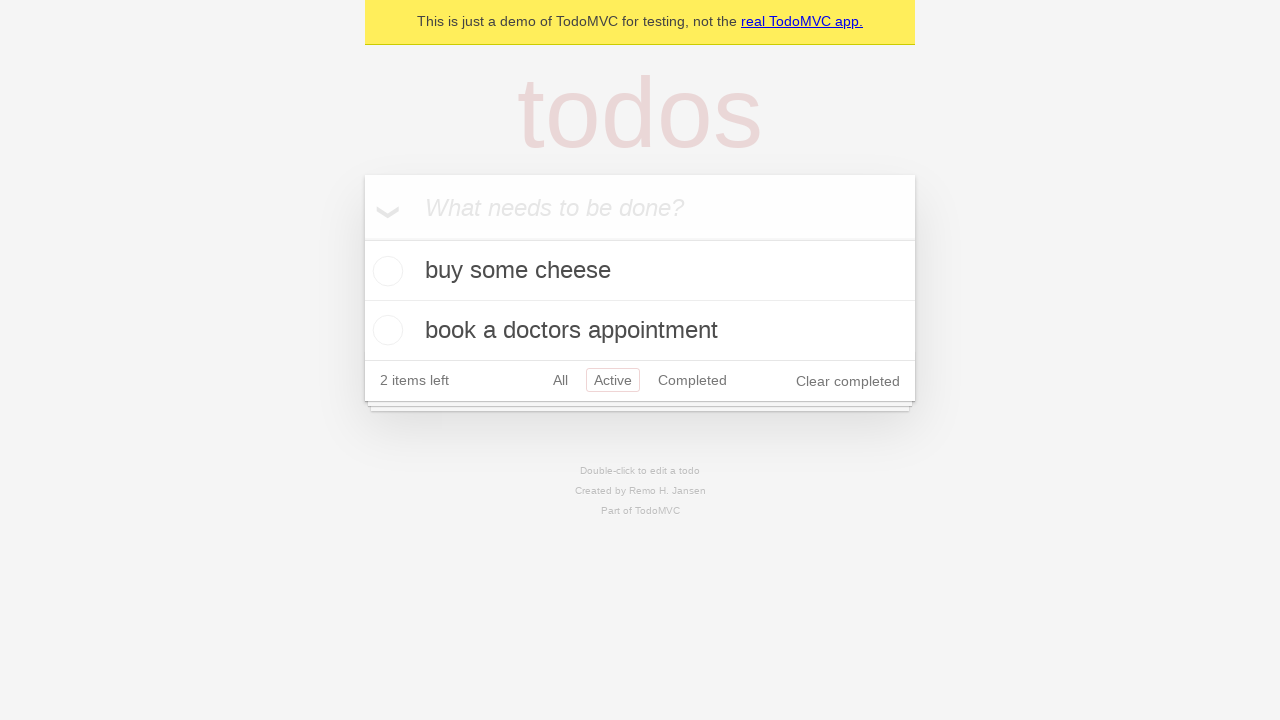